Tests dynamic loading functionality by clicking a start button and waiting for a "Hello World!" message to become visible

Starting URL: https://the-internet.herokuapp.com/dynamic_loading/1

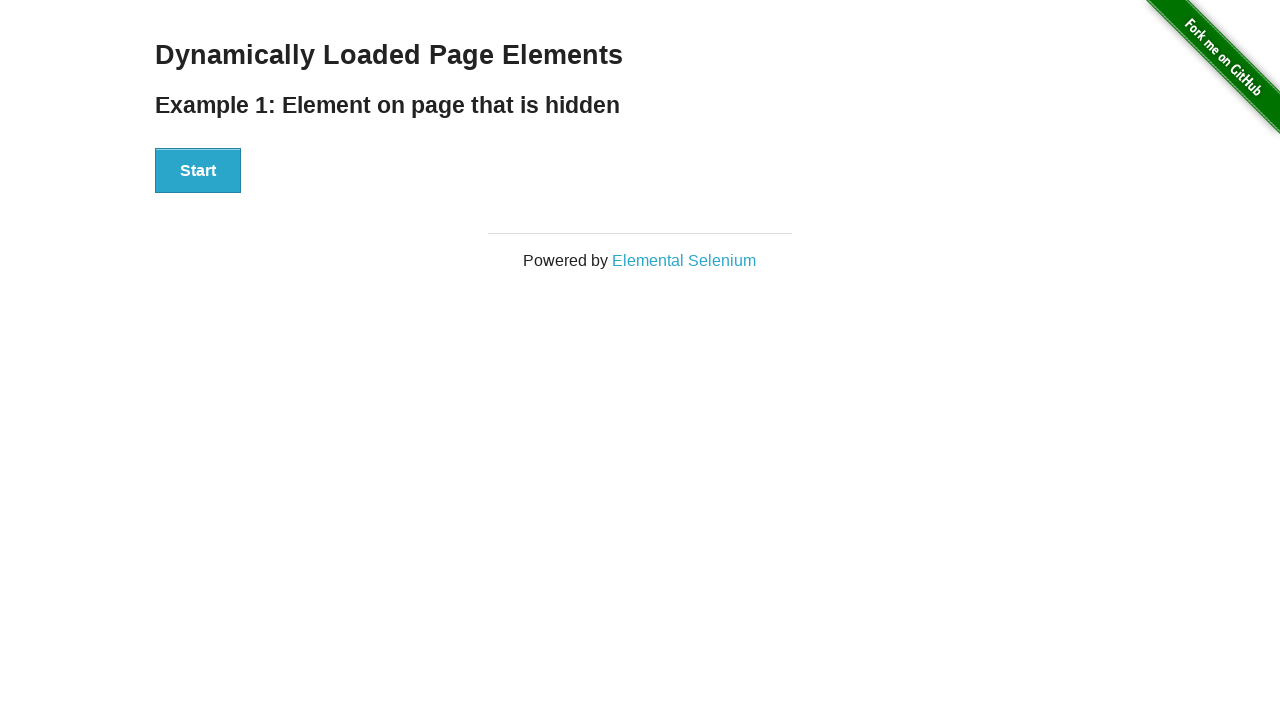

Clicked start button to trigger dynamic loading at (198, 171) on #start button
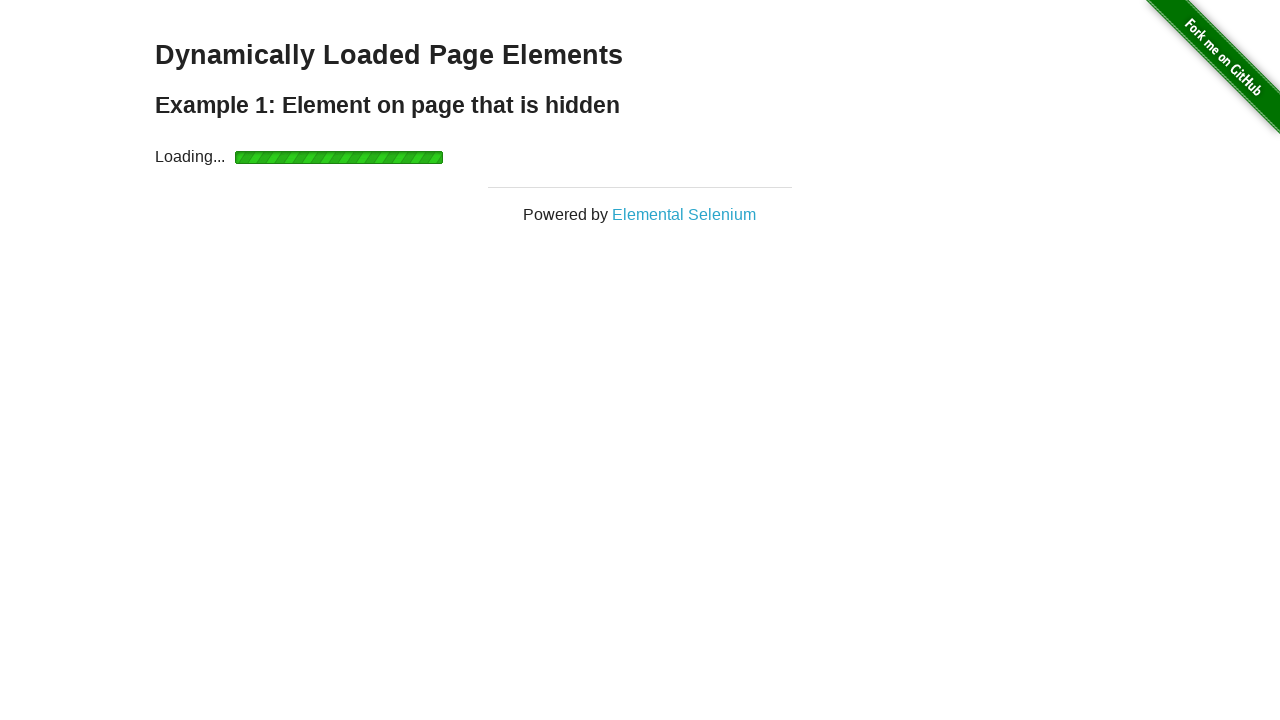

Waited for 'Hello World!' message to become visible
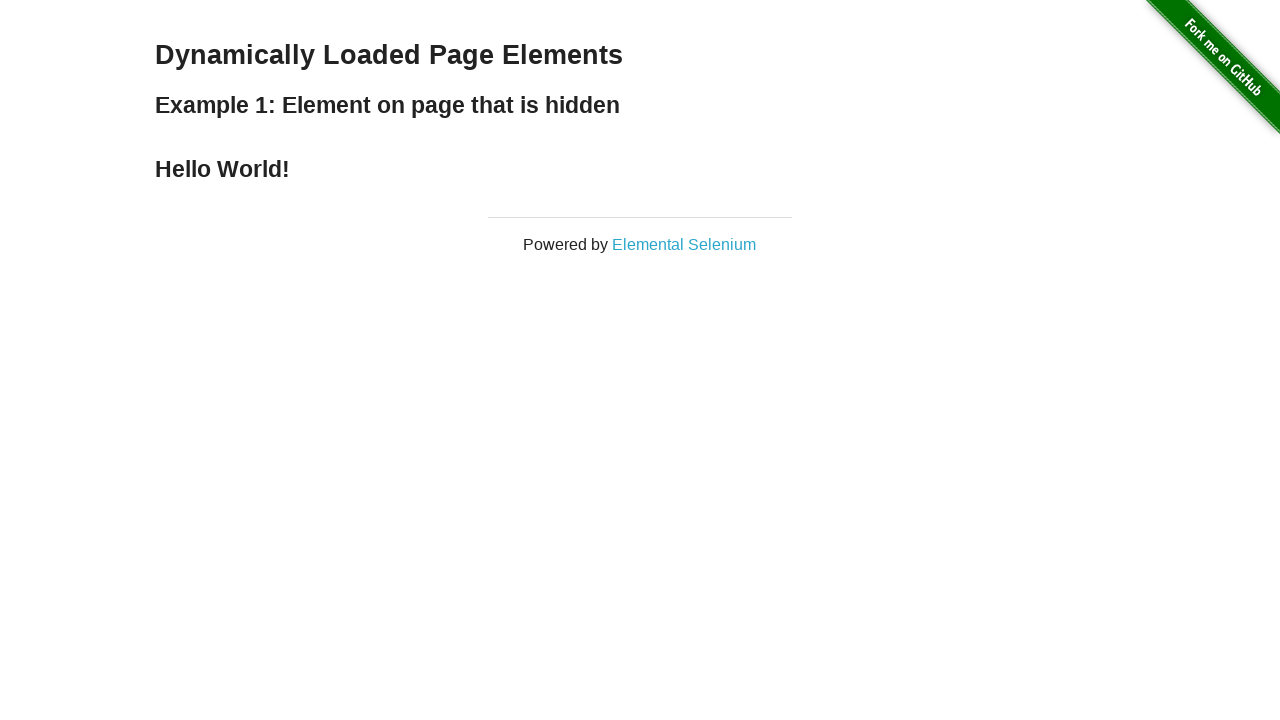

Located the Hello World element
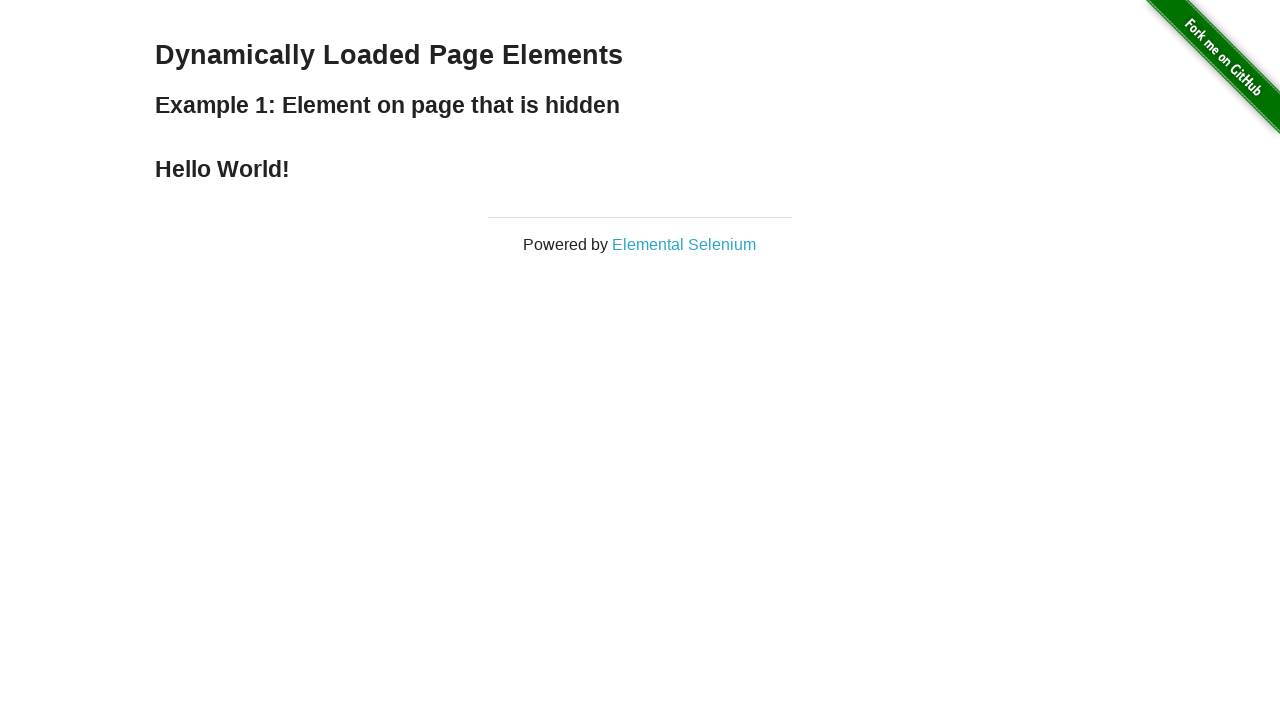

Verified that the element contains 'Hello World!' text
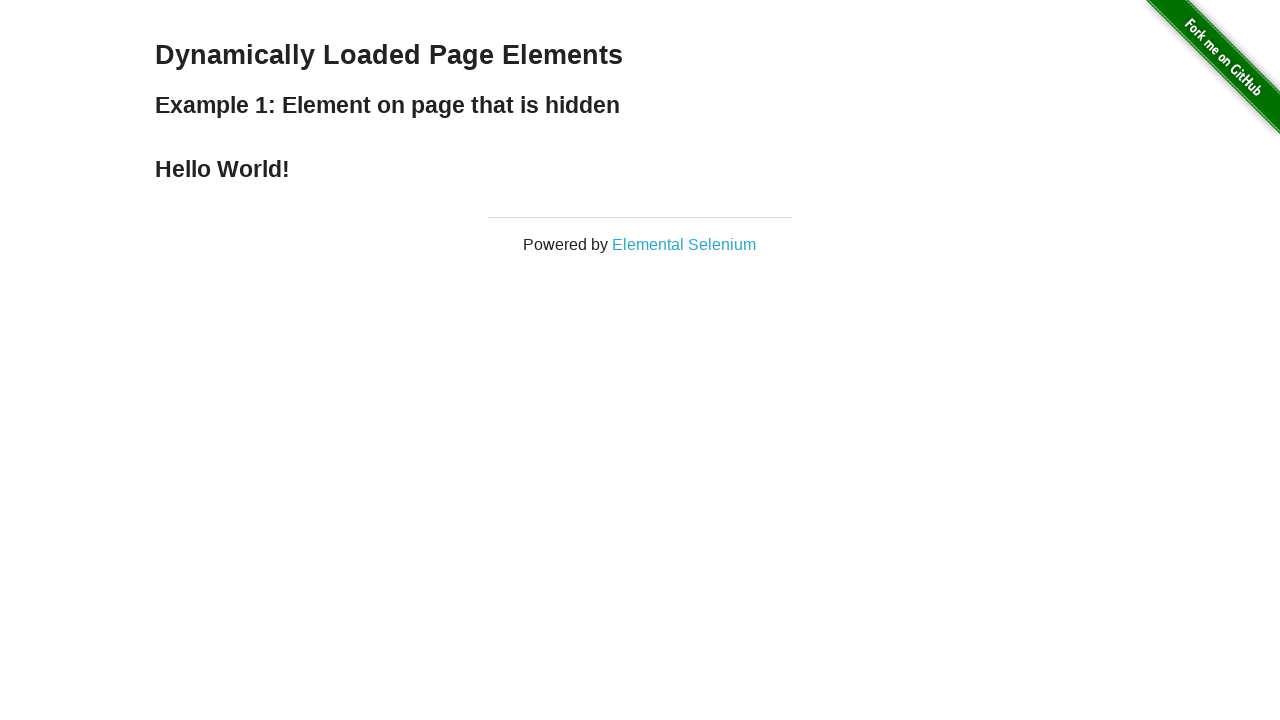

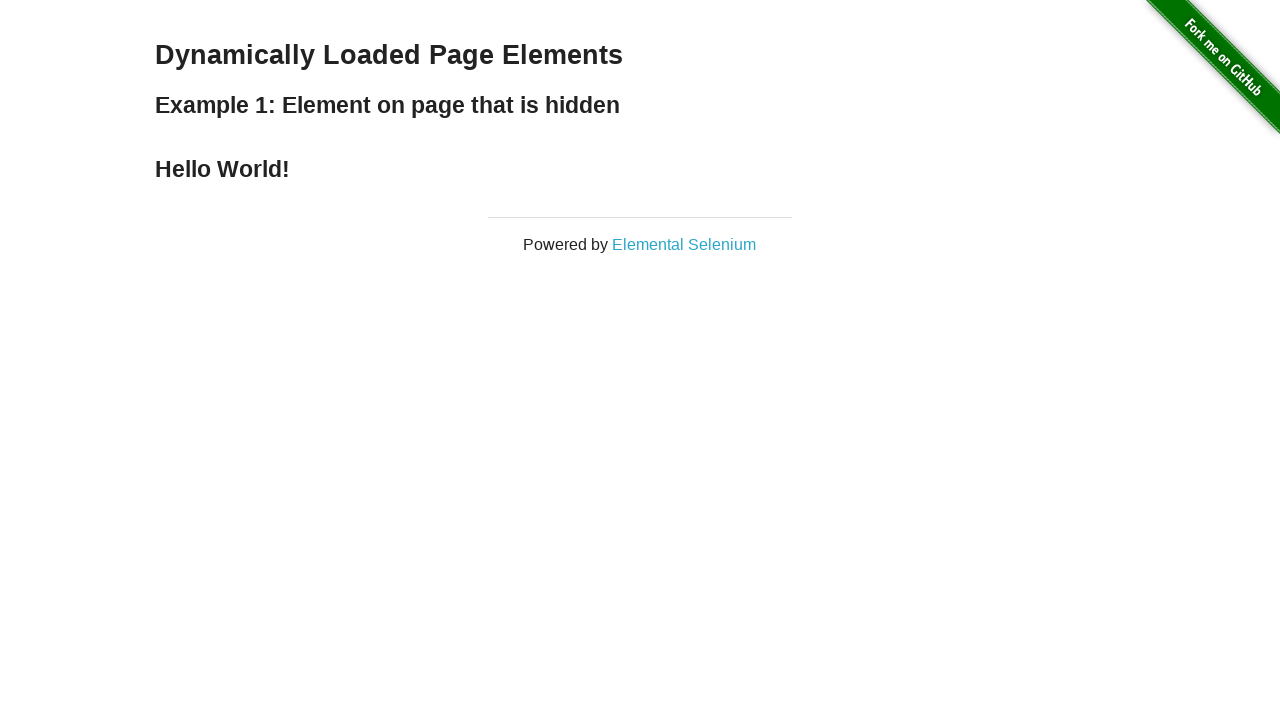